Tests navigation on Test Automation University website by clicking on the Certificates link from the homepage

Starting URL: https://testautomationu.applitools.com/

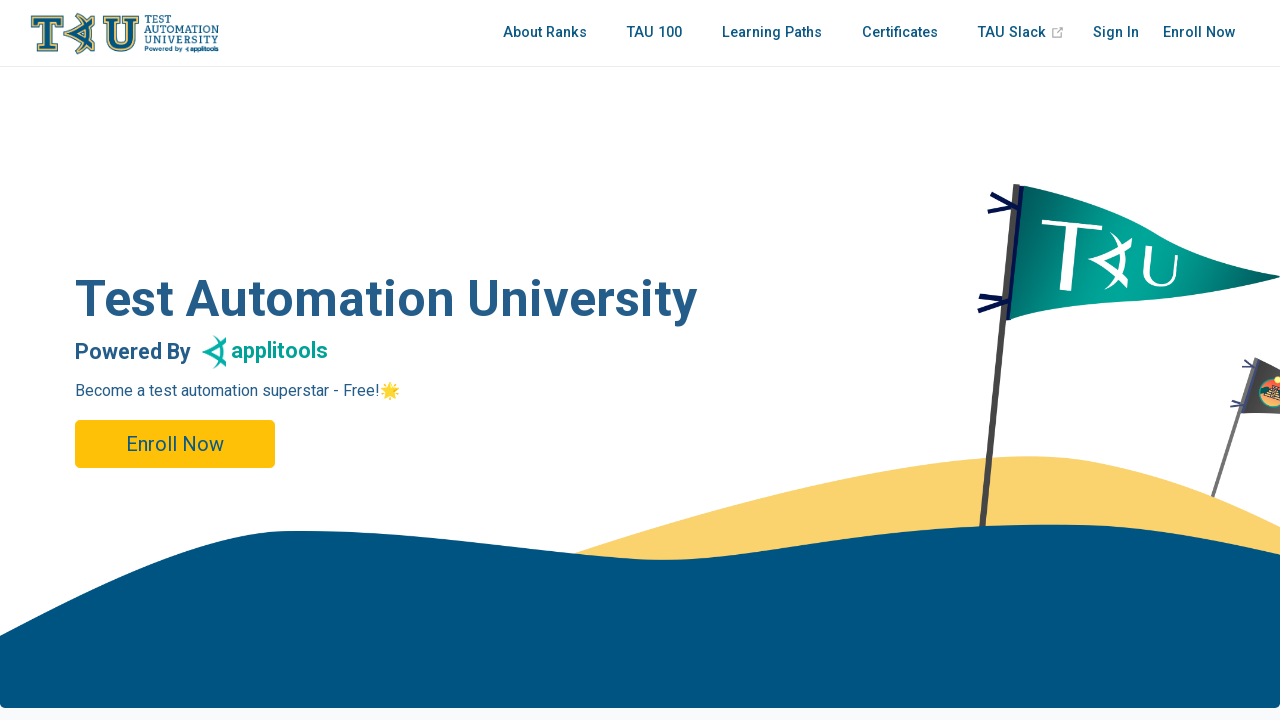

Certificates link became visible and clickable on homepage
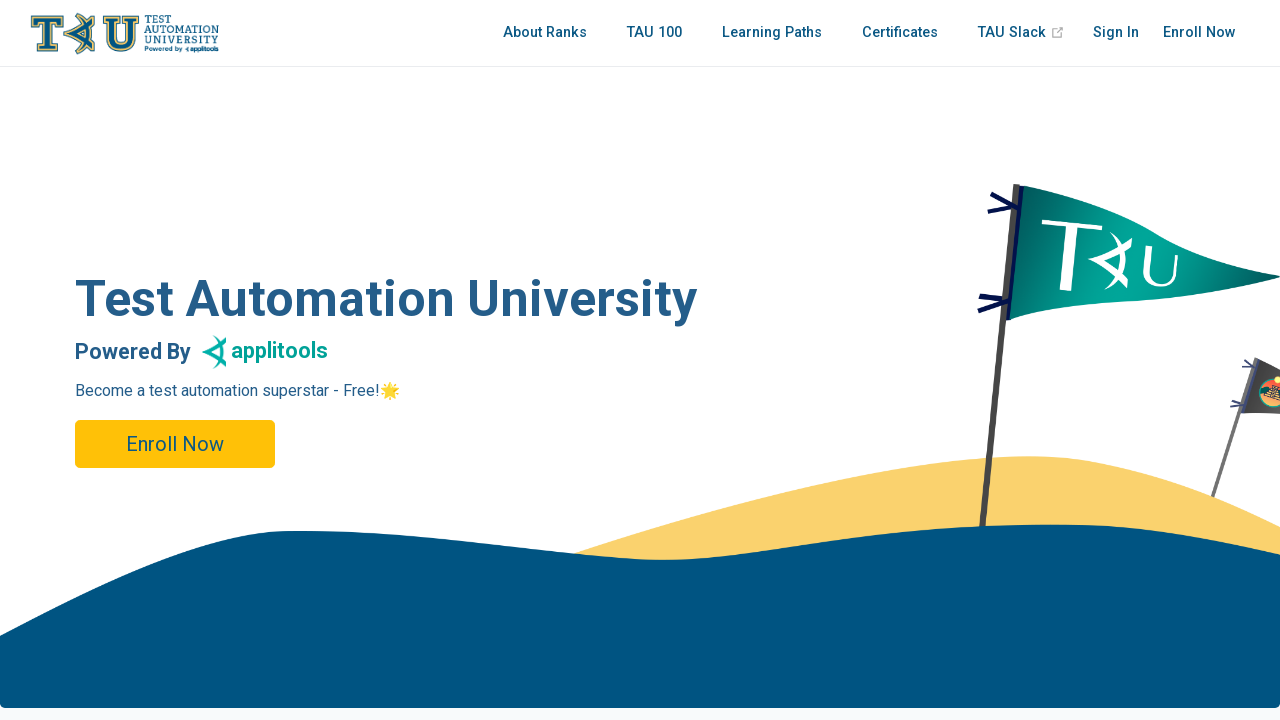

Clicked on Certificates link
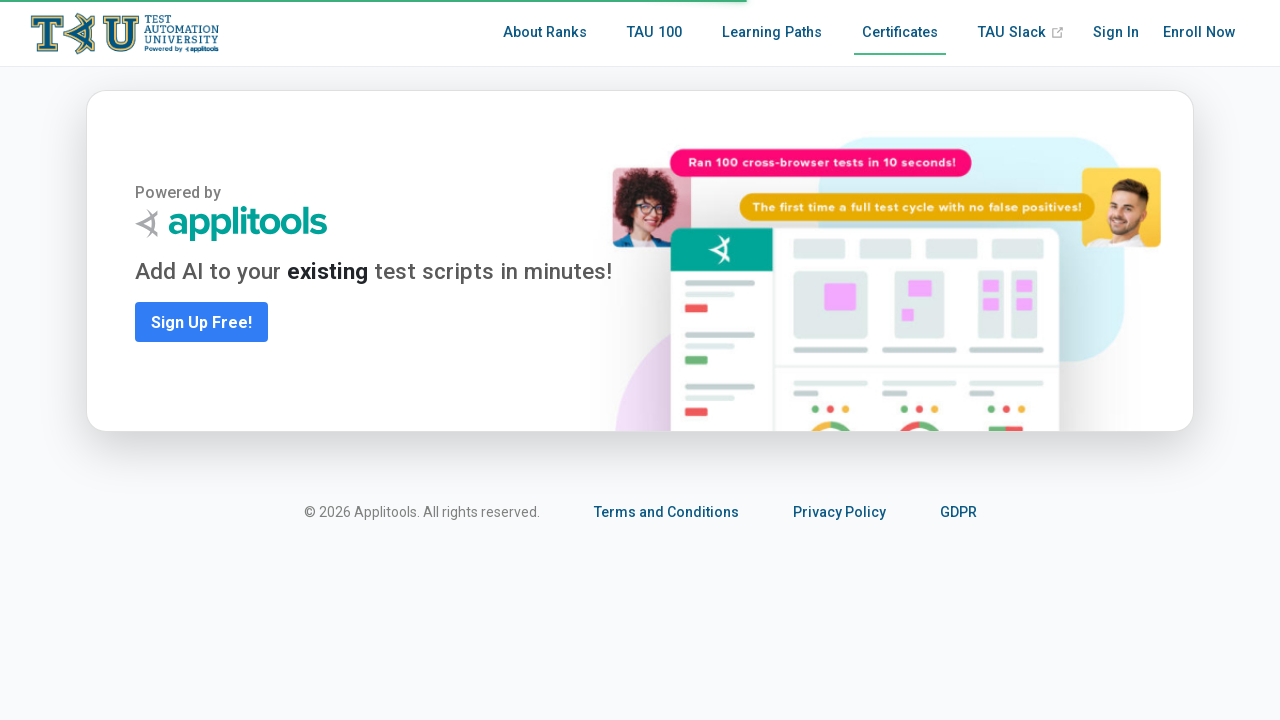

Navigation to Certificates page completed
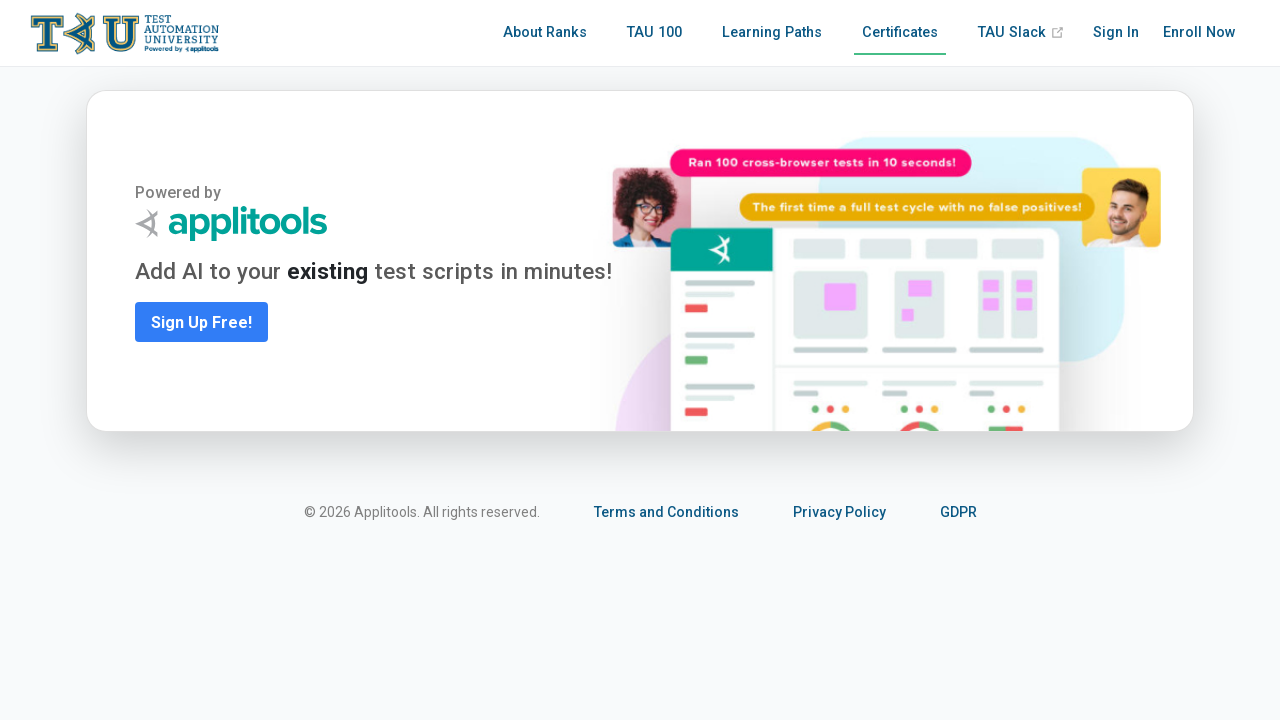

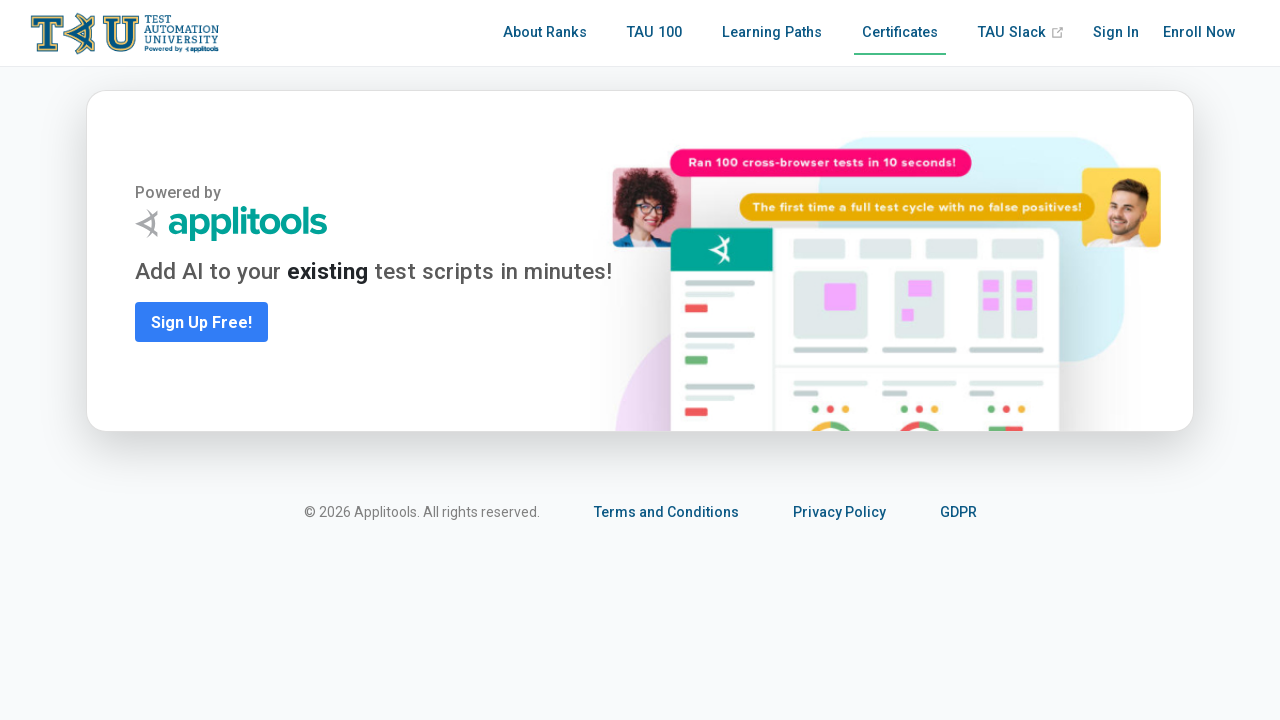